Tests unmarking todo items as complete by unchecking their checkboxes.

Starting URL: https://demo.playwright.dev/todomvc

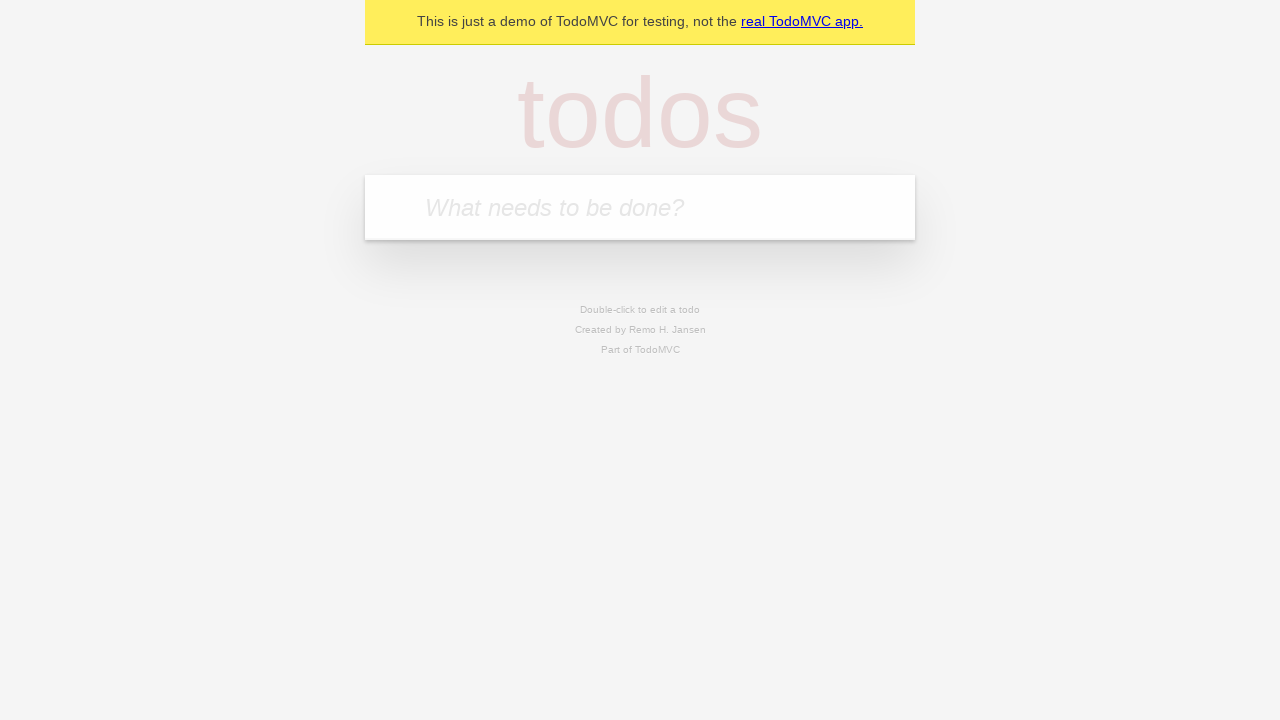

Filled todo input with 'buy some cheese' on internal:attr=[placeholder="What needs to be done?"i]
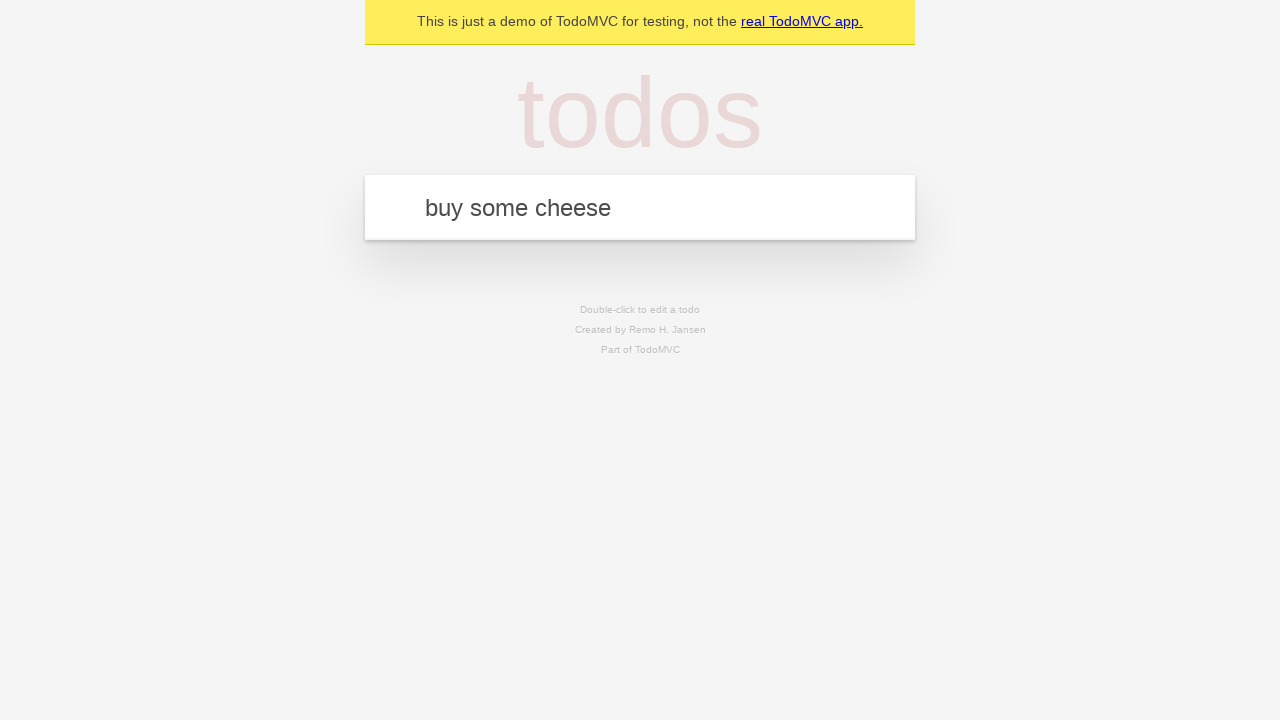

Pressed Enter to create first todo item on internal:attr=[placeholder="What needs to be done?"i]
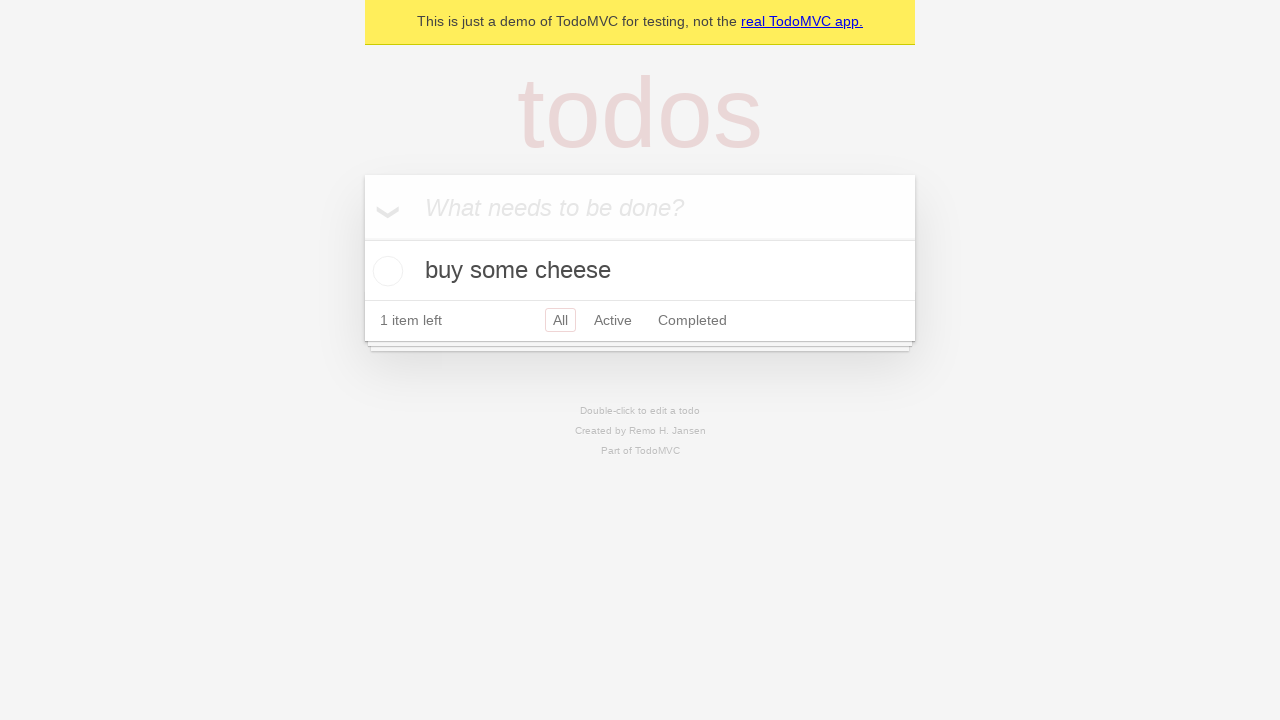

Filled todo input with 'feed the cat' on internal:attr=[placeholder="What needs to be done?"i]
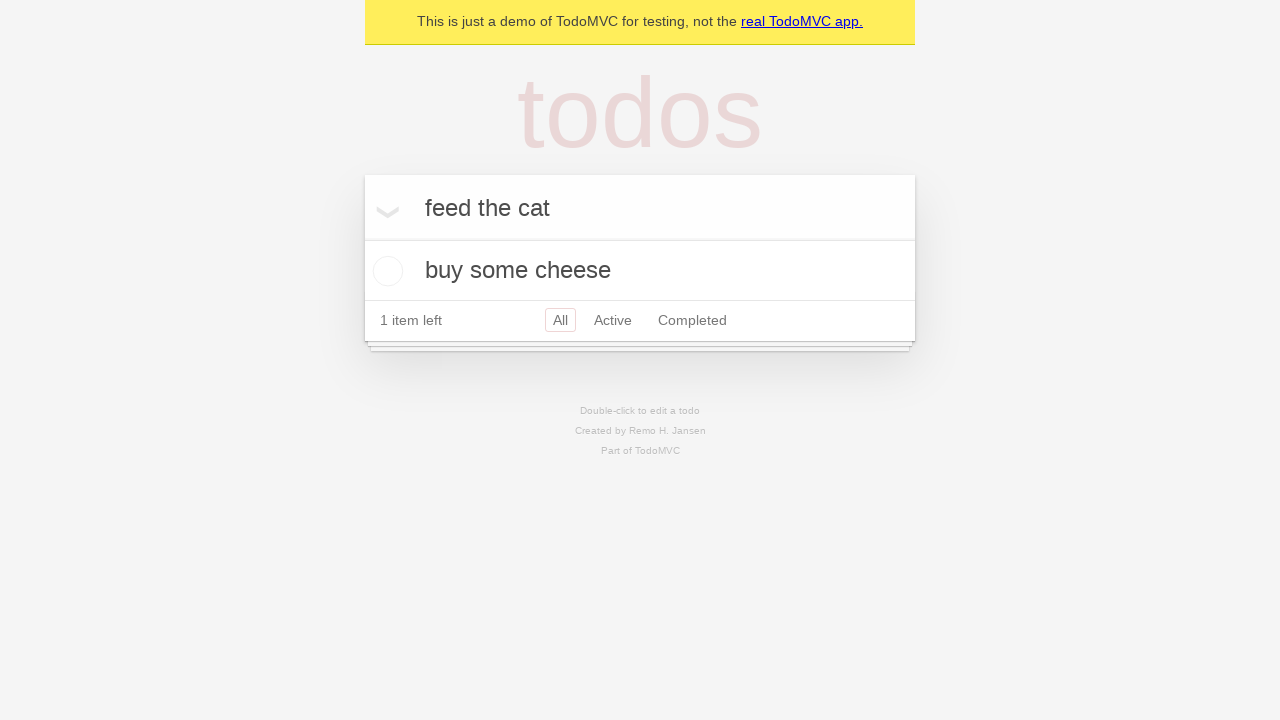

Pressed Enter to create second todo item on internal:attr=[placeholder="What needs to be done?"i]
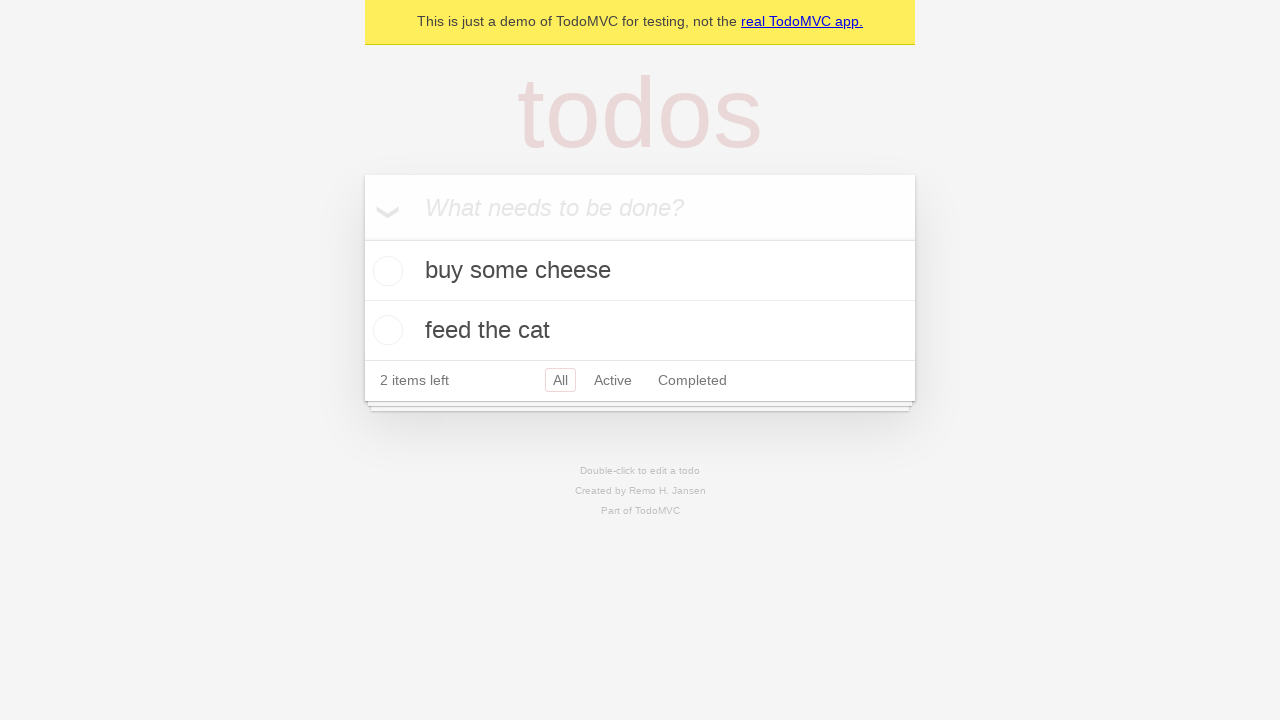

Checked the first todo item to mark it as complete at (385, 271) on internal:testid=[data-testid="todo-item"s] >> nth=0 >> internal:role=checkbox
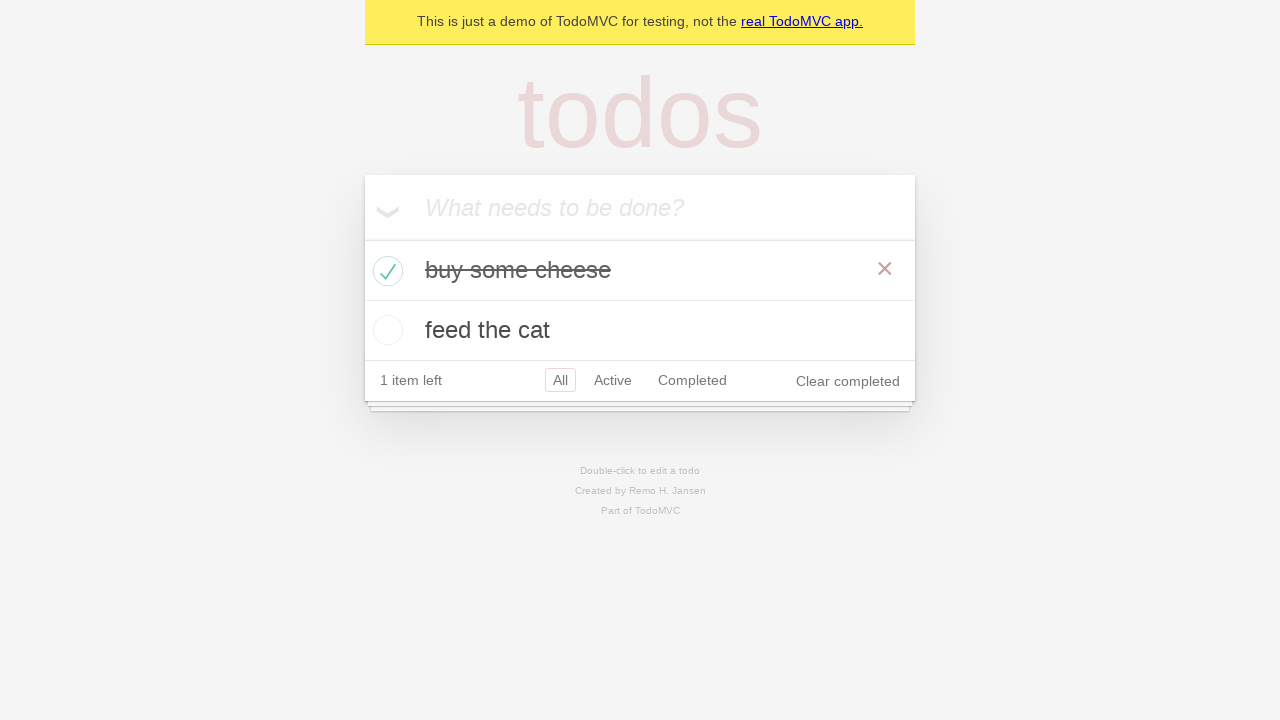

Unchecked the first todo item to un-mark it as complete at (385, 271) on internal:testid=[data-testid="todo-item"s] >> nth=0 >> internal:role=checkbox
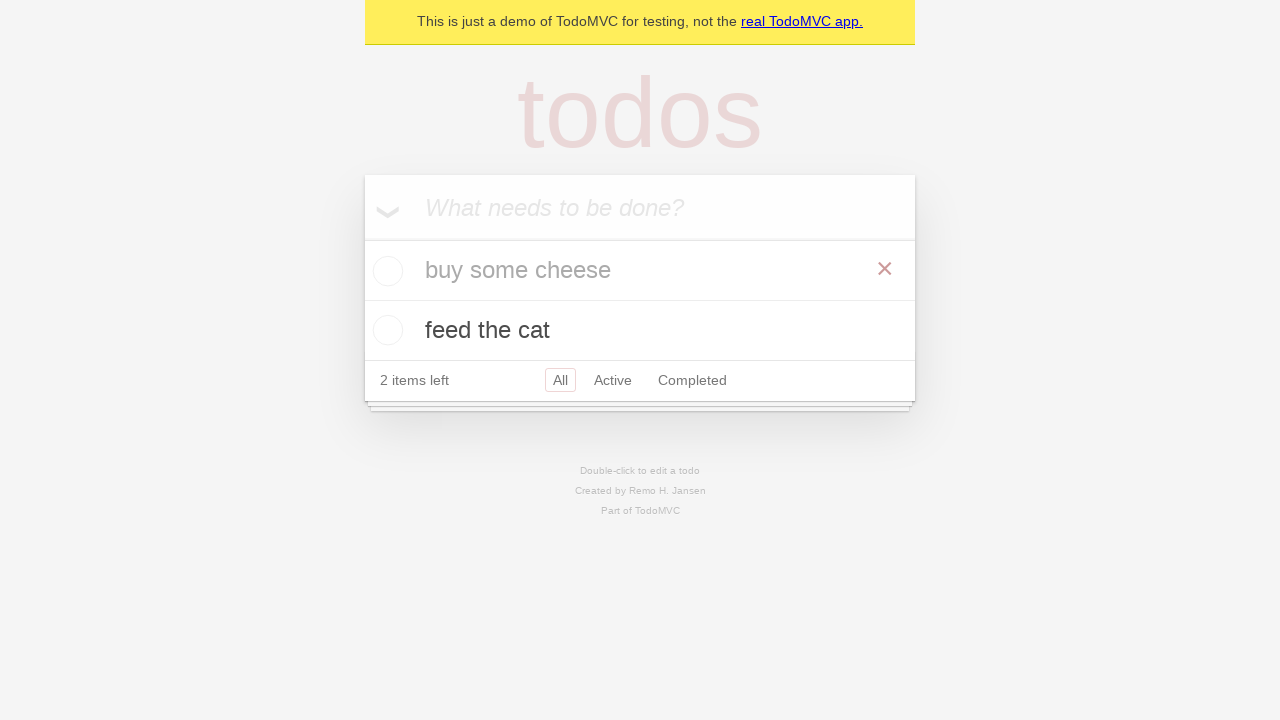

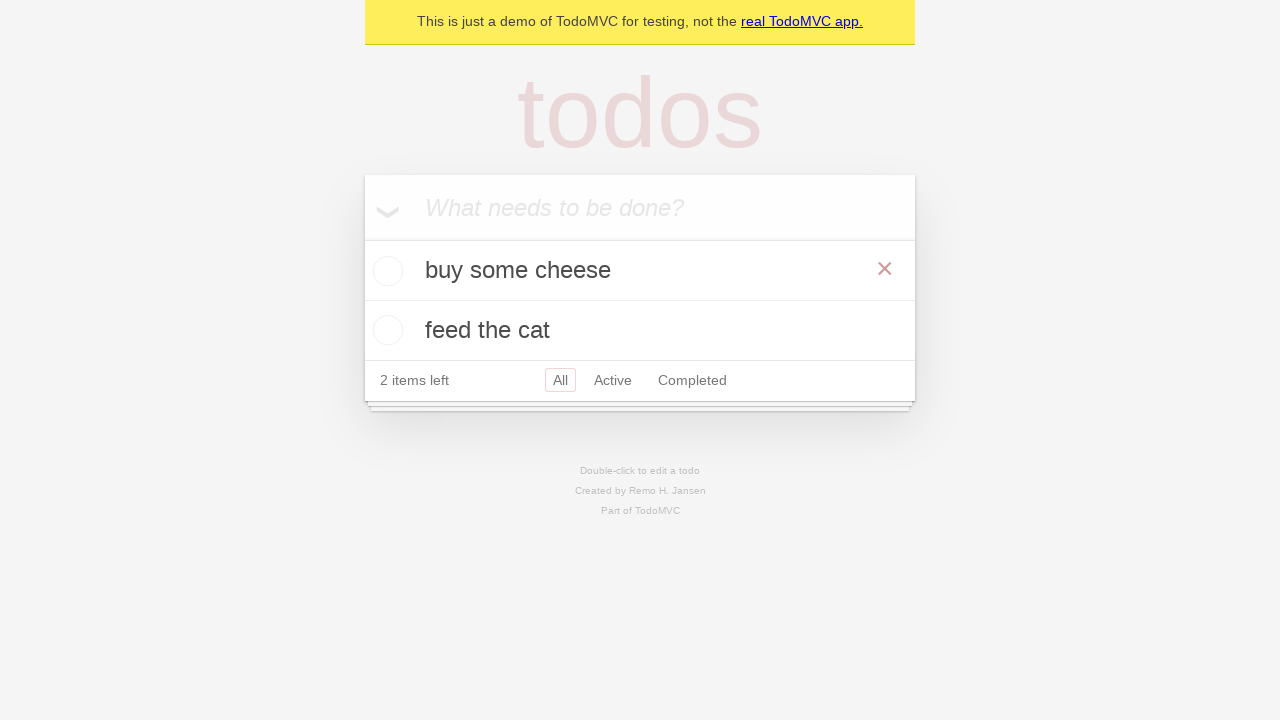